Tests simple JavaScript alert handling by clicking a button that triggers an alert and accepting it

Starting URL: https://demoqa.com/alerts

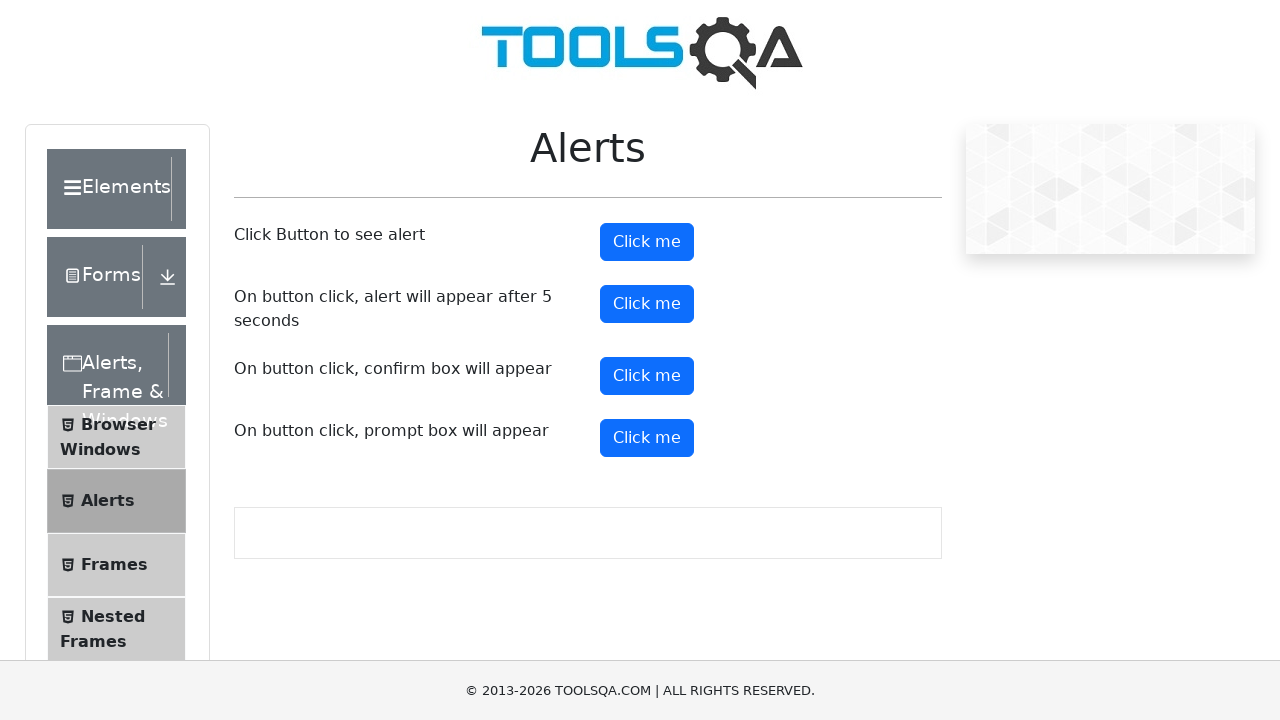

Clicked button to trigger simple alert at (647, 242) on #alertButton
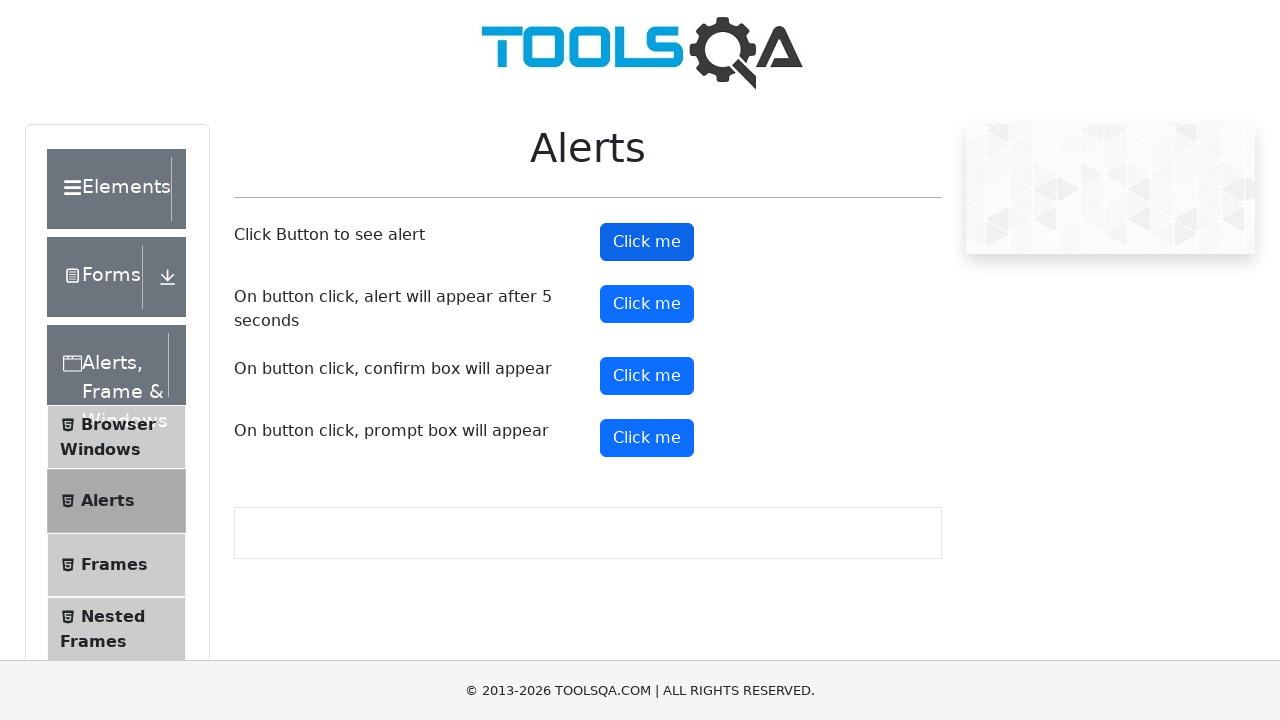

Set up dialog handler to accept alerts
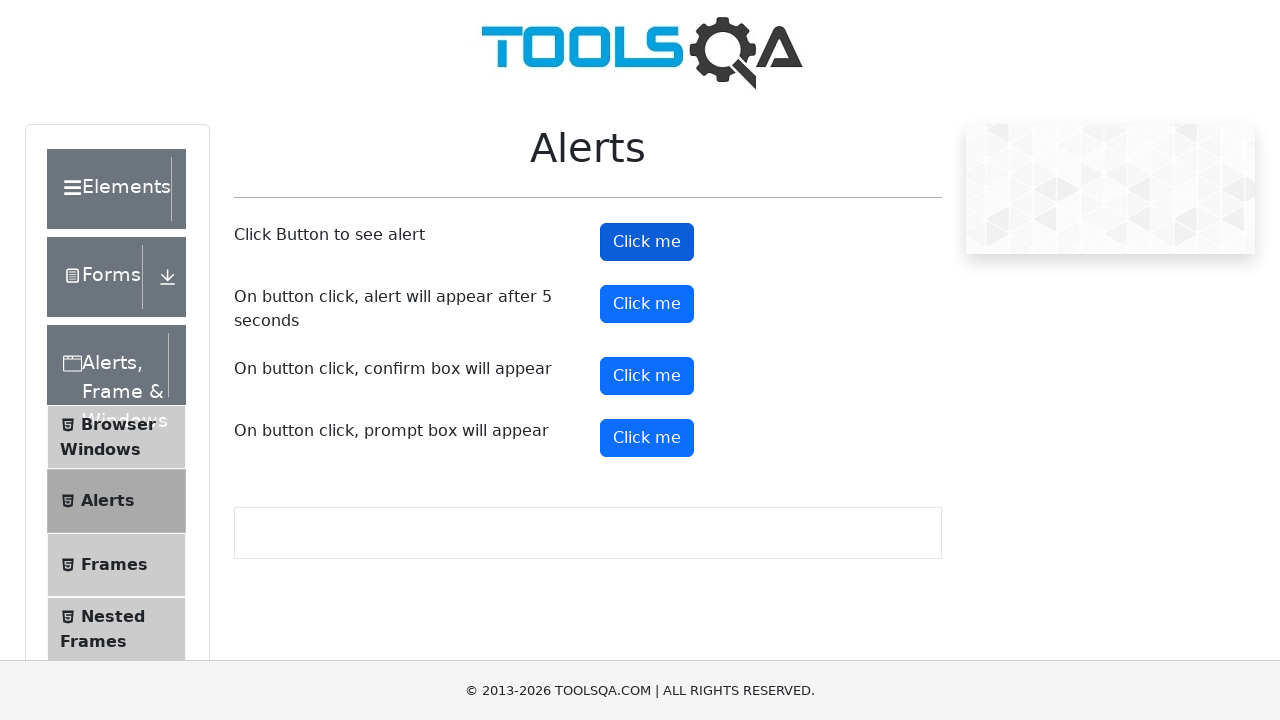

Set up one-time dialog handler to accept next alert
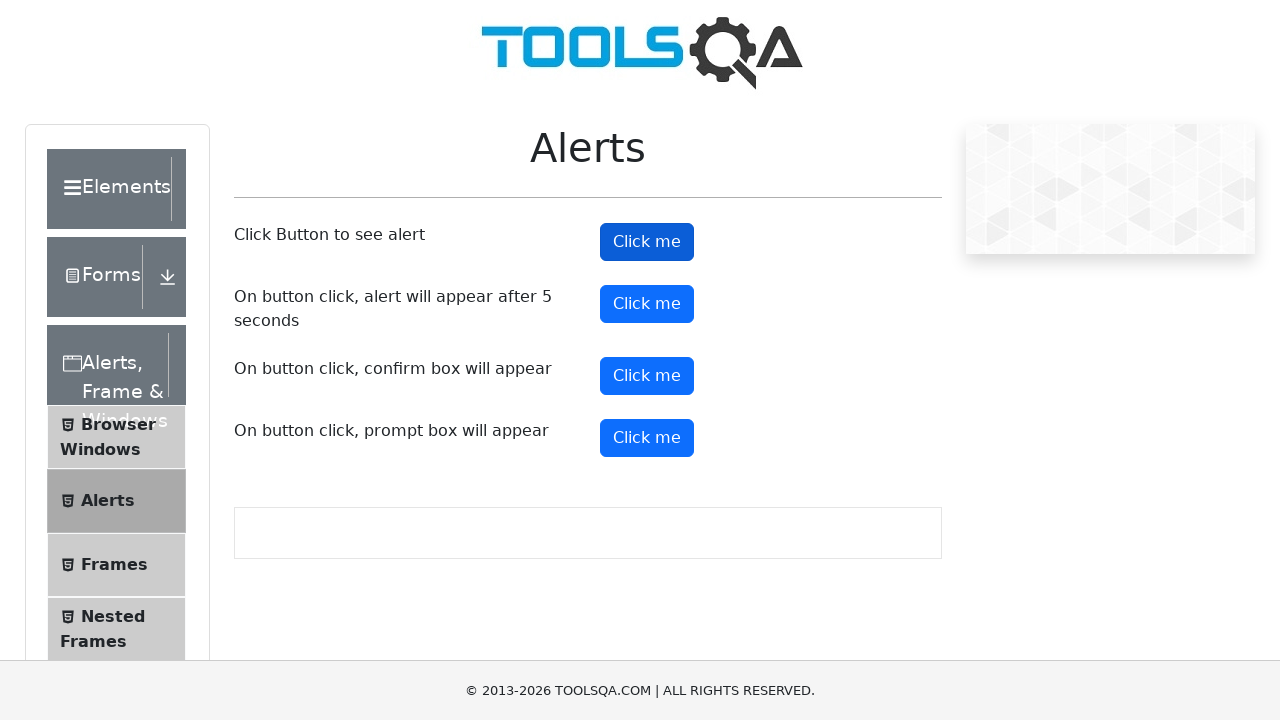

Clicked alert button and alert was accepted at (647, 242) on #alertButton
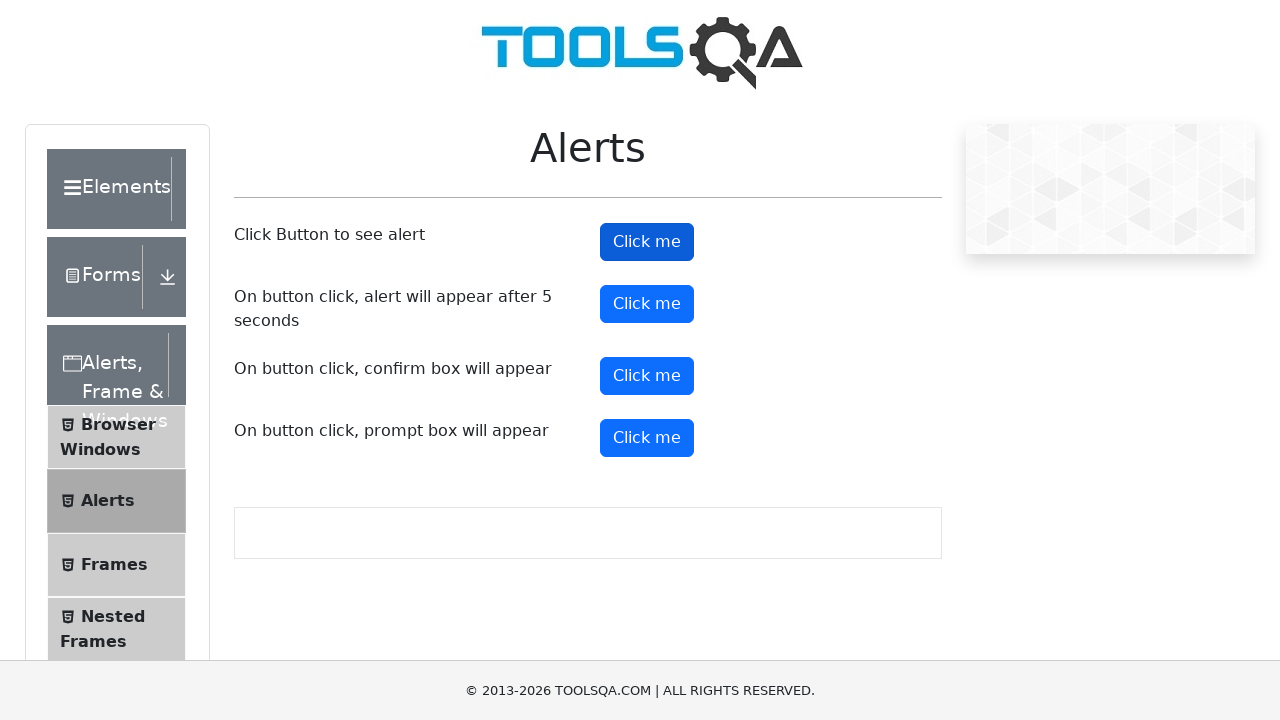

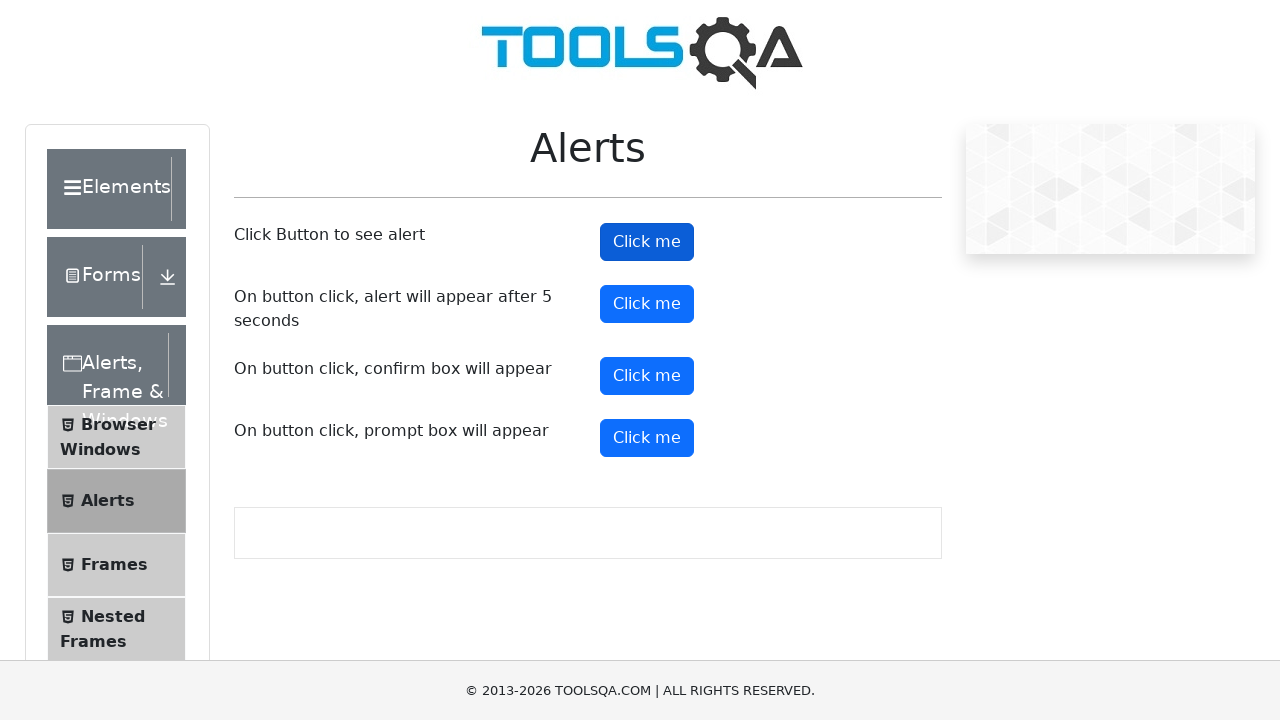